Navigates to a Stepik course page and extracts the href attribute from the first link element

Starting URL: https://stepik.org/a/104774

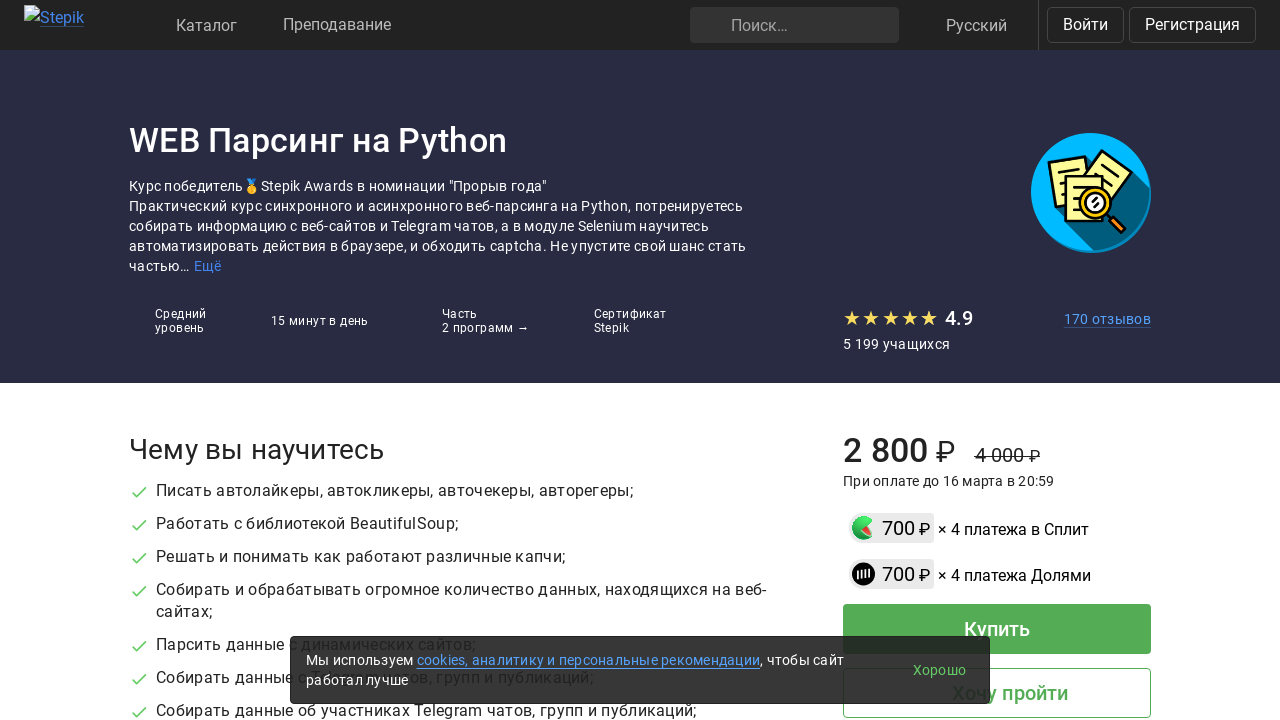

Navigated to Stepik course page at https://stepik.org/a/104774
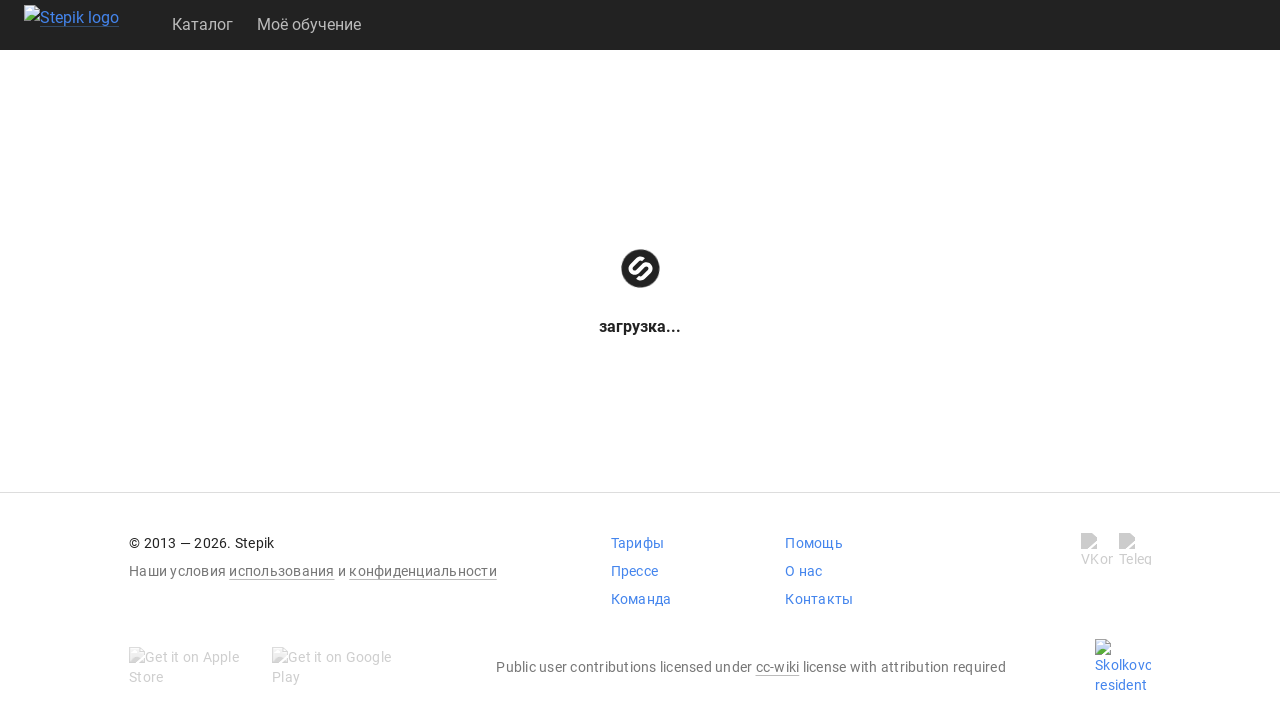

Located the first anchor tag element
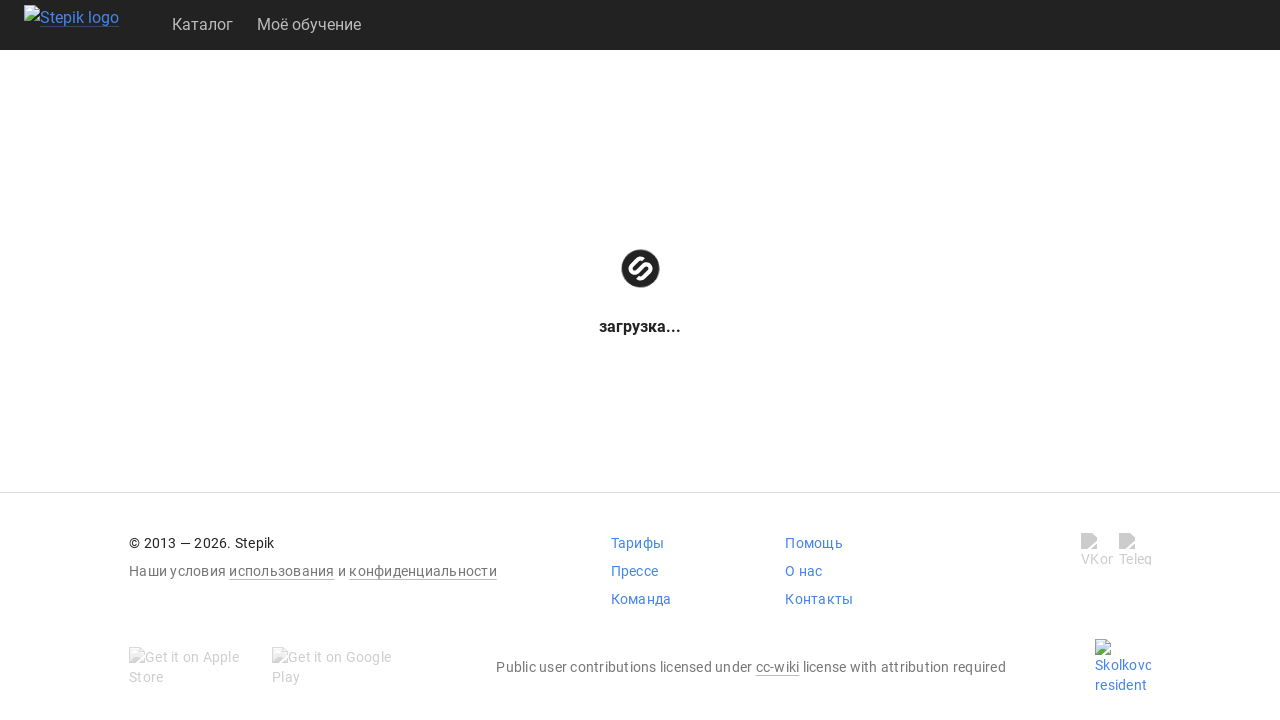

Extracted href attribute from first link: /users/786597732/learn
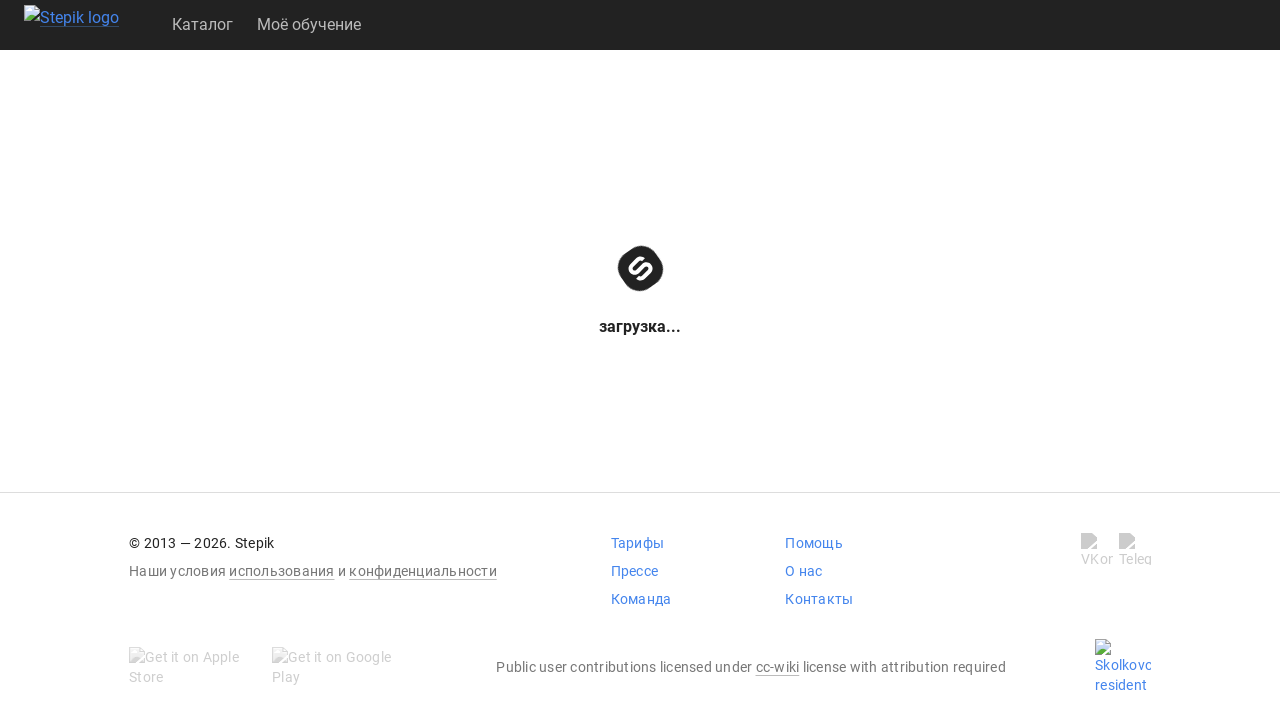

Printed href value: /users/786597732/learn
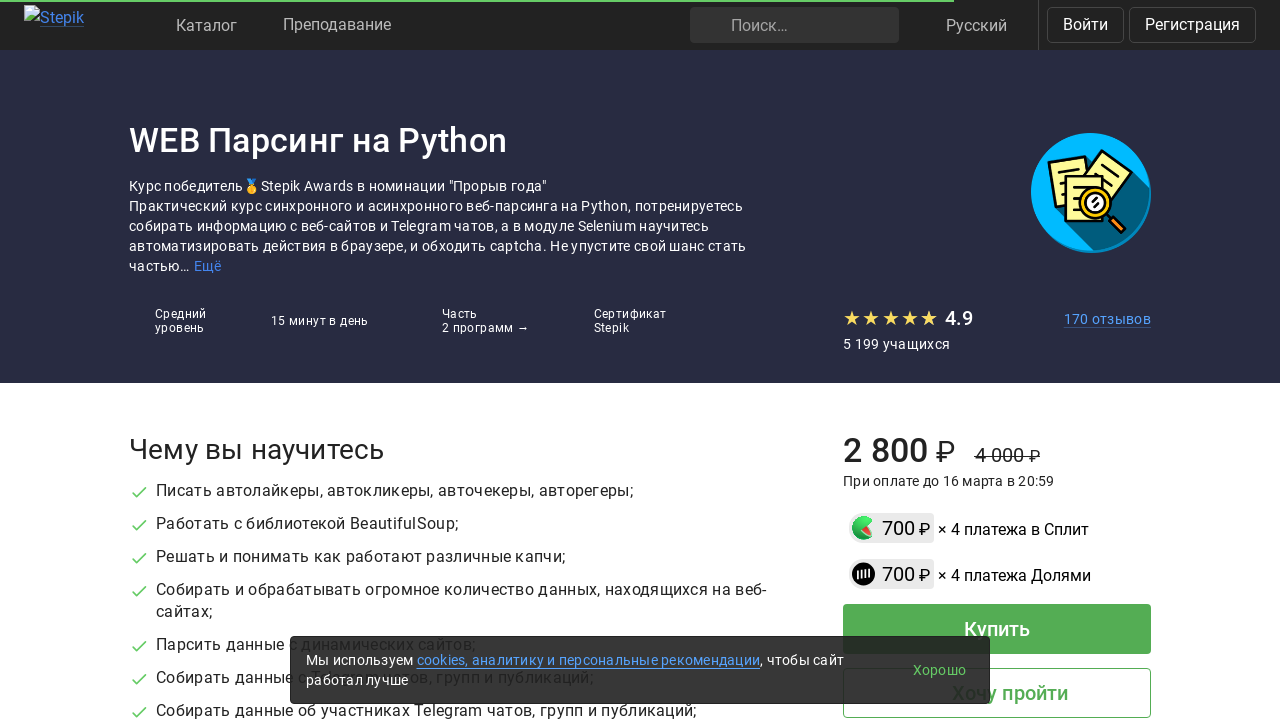

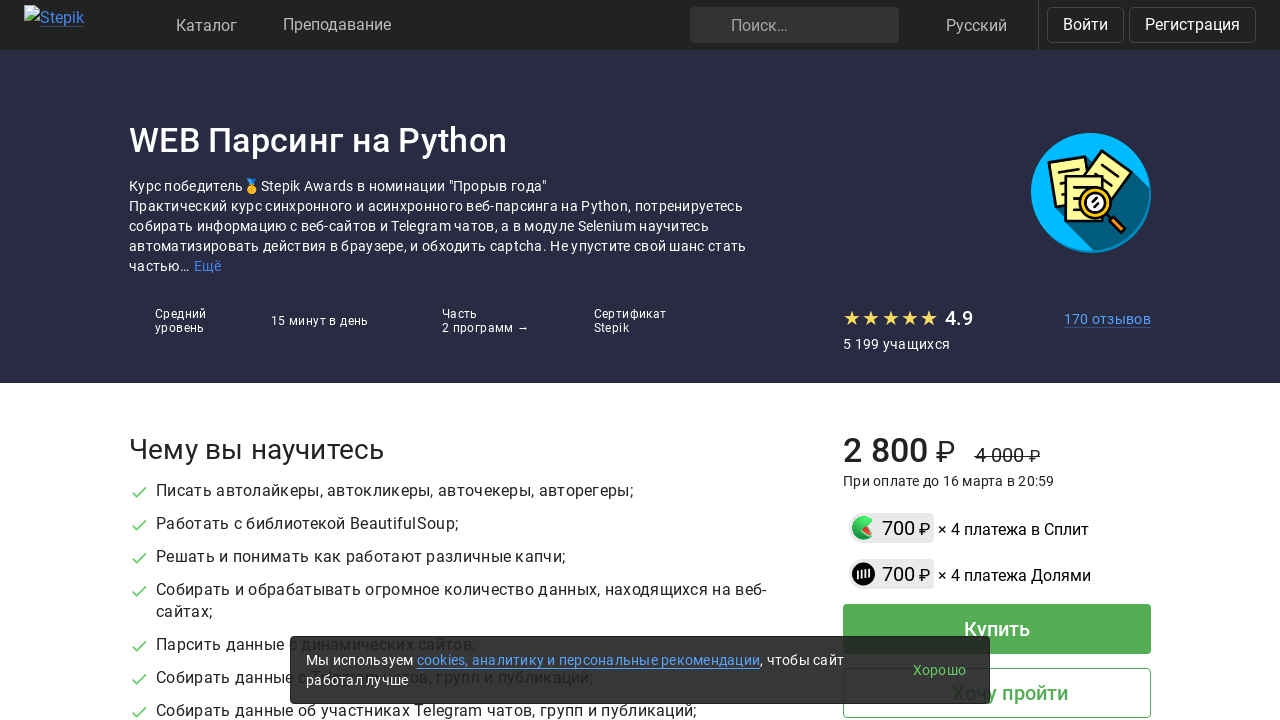